Tests a registration form by filling in three required input fields, submitting the form, and verifying the success message is displayed.

Starting URL: http://suninjuly.github.io/registration1.html

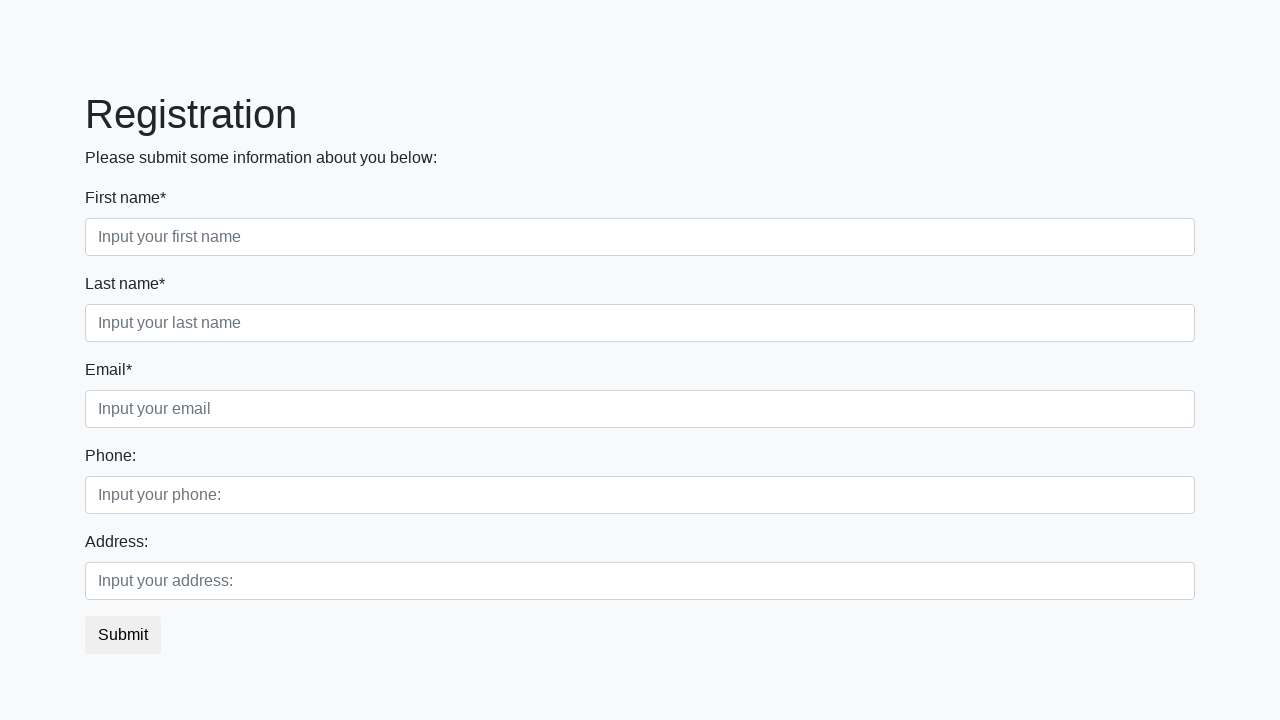

Filled first name field with 'John' on .form-control.first[required]
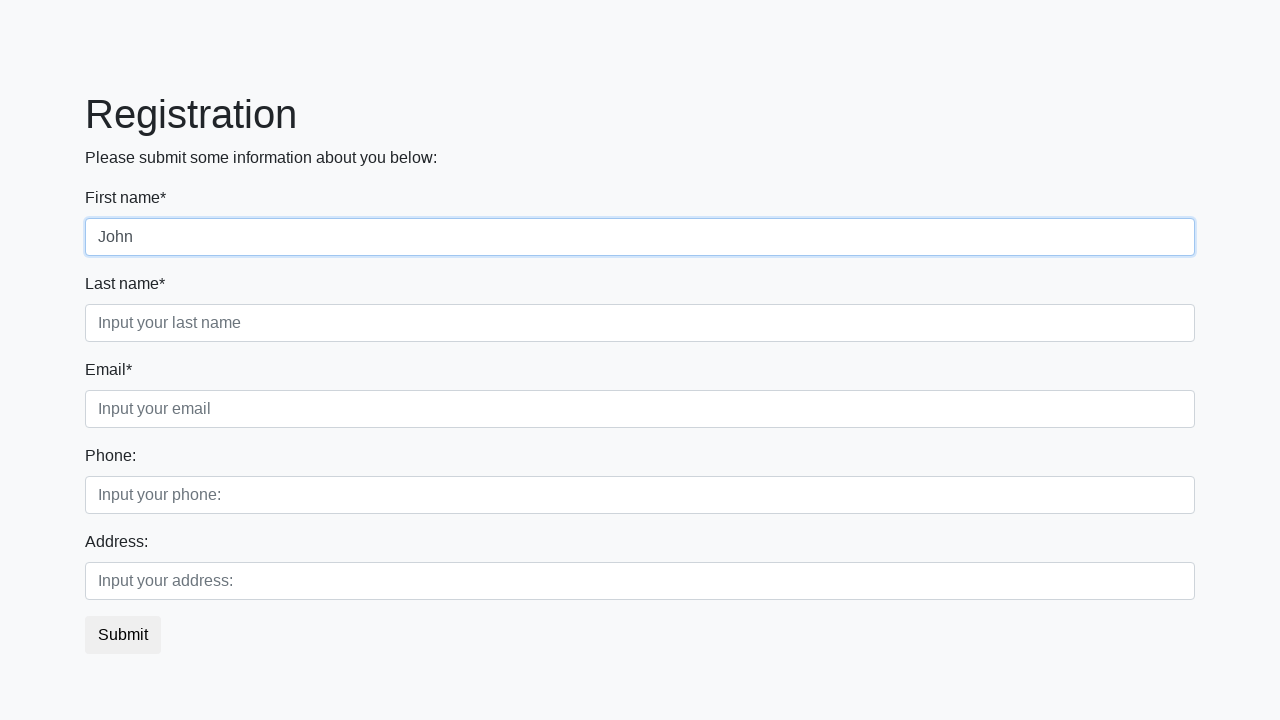

Filled last name field with 'Doe' on .form-control.second[required]
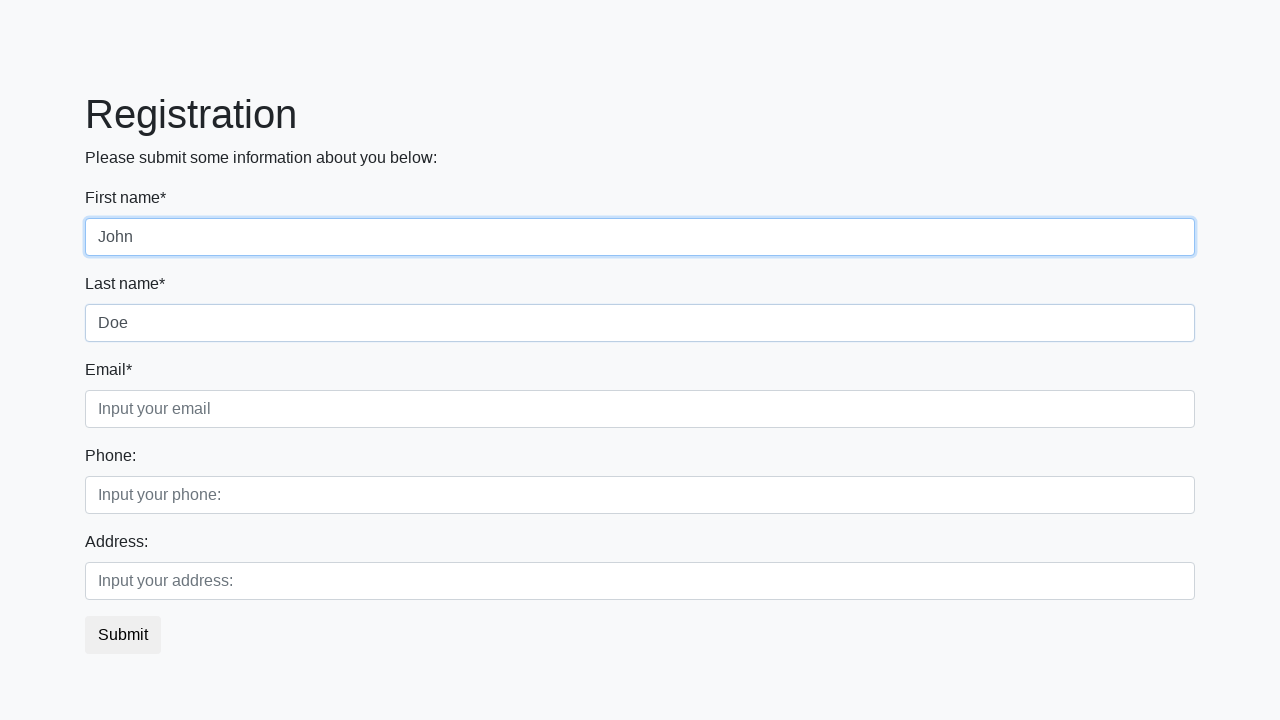

Filled email field with 'johndoe@example.com' on .form-control.third[required]
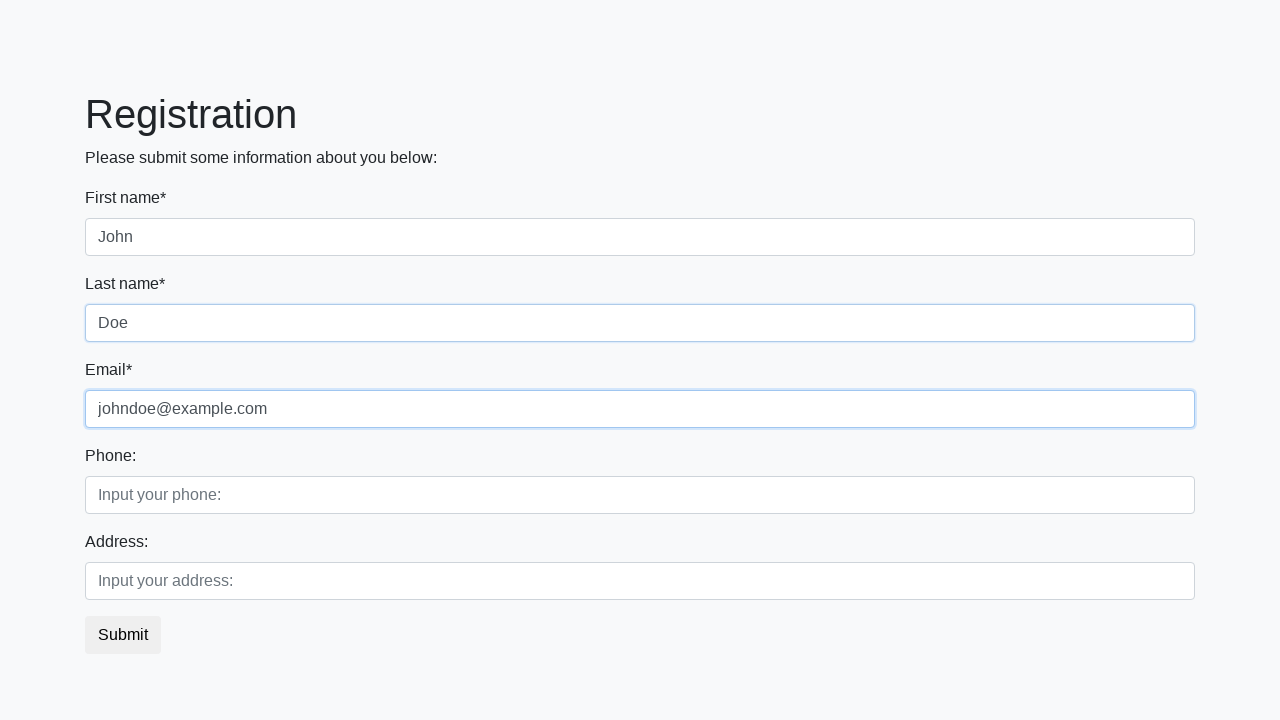

Clicked the submit button at (123, 635) on button.btn
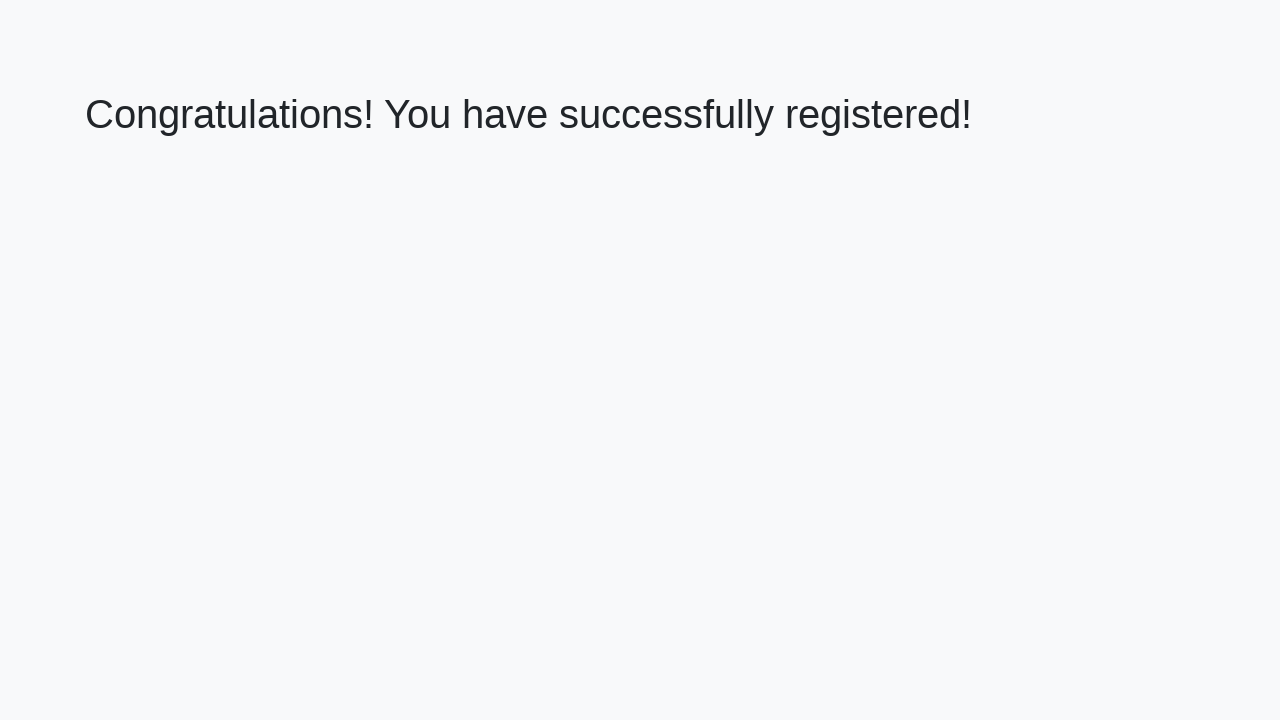

Success message header loaded
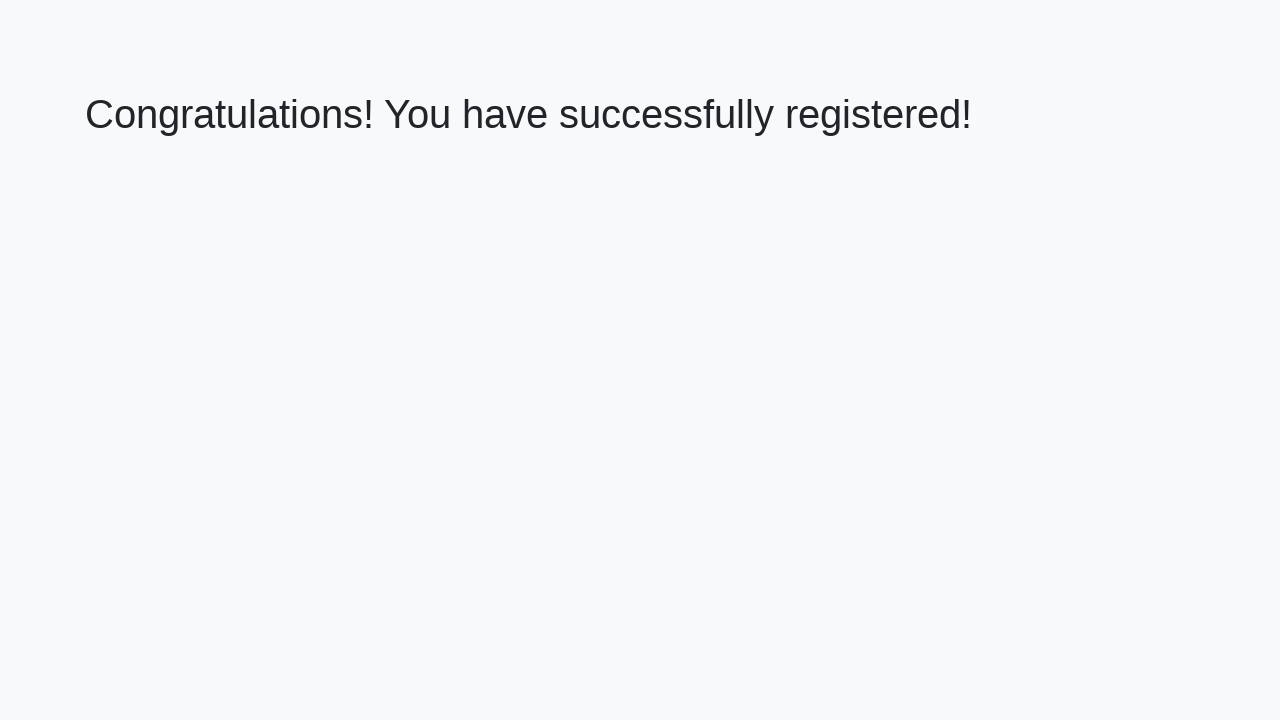

Retrieved success message text
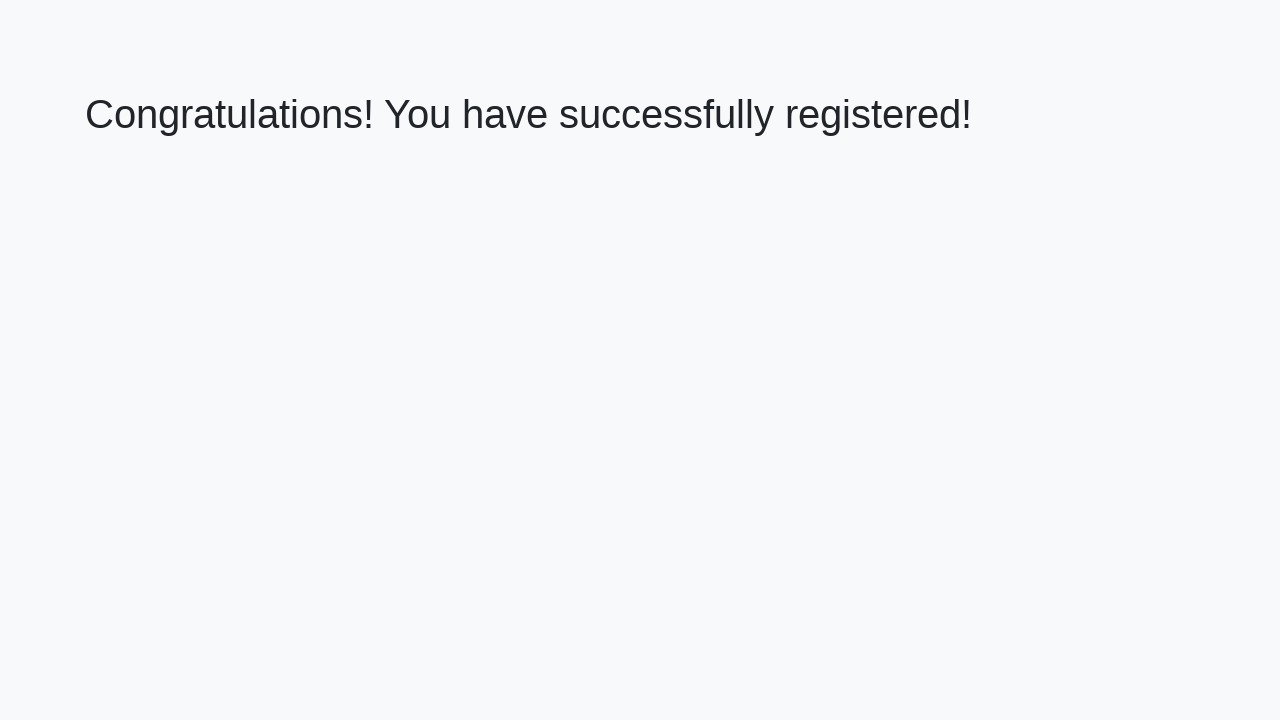

Verified success message matches expected text
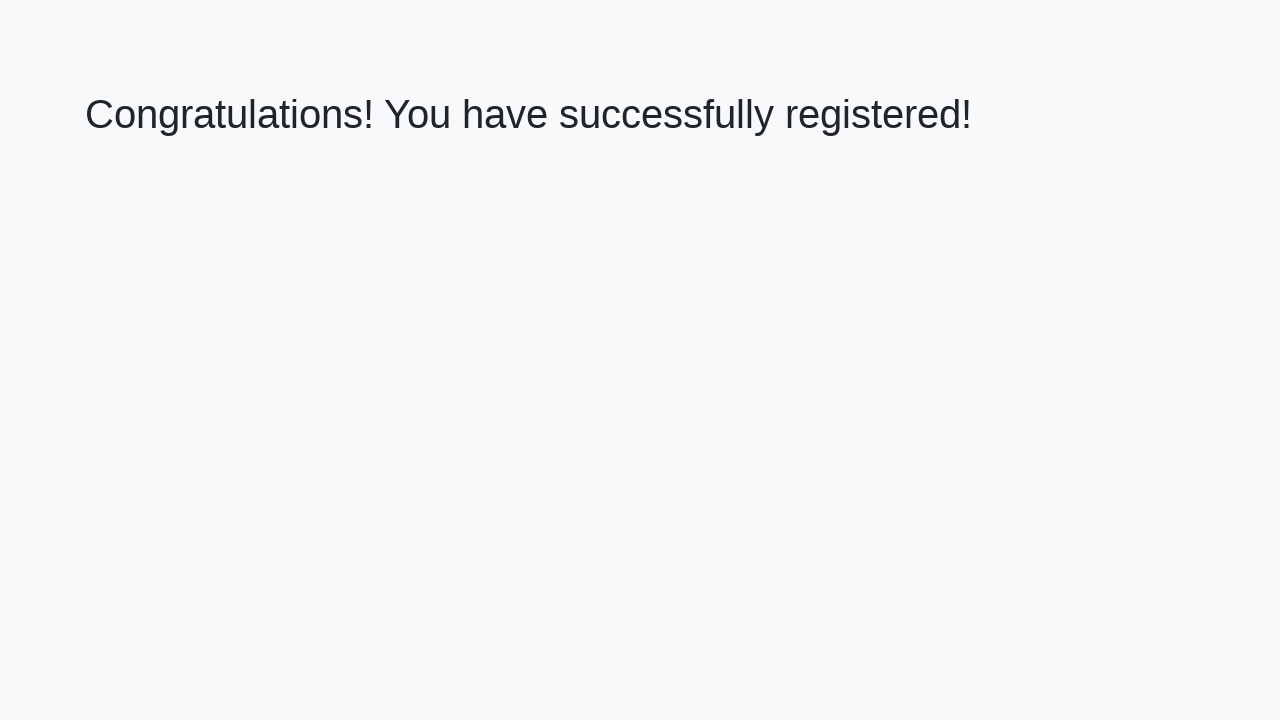

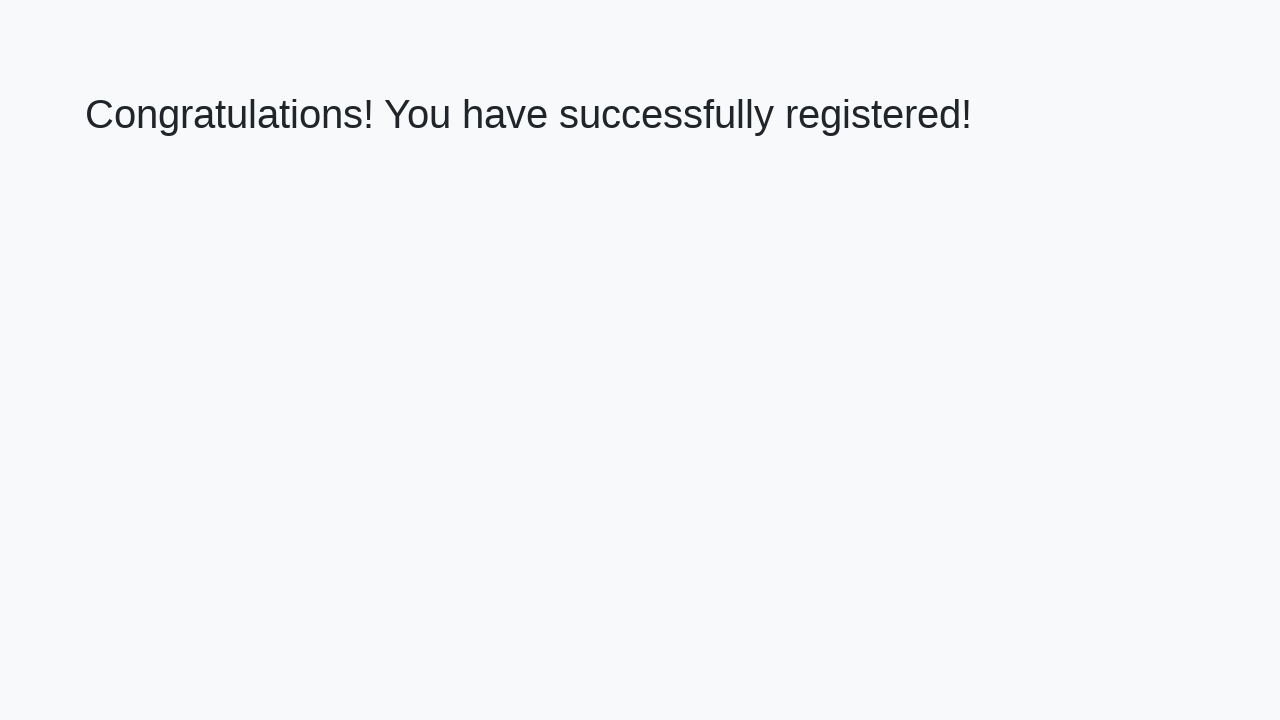